Tests a math challenge form by reading a value from the page, calculating the result using a logarithmic formula, filling in the answer, checking required checkboxes, and submitting the form.

Starting URL: https://suninjuly.github.io/math.html

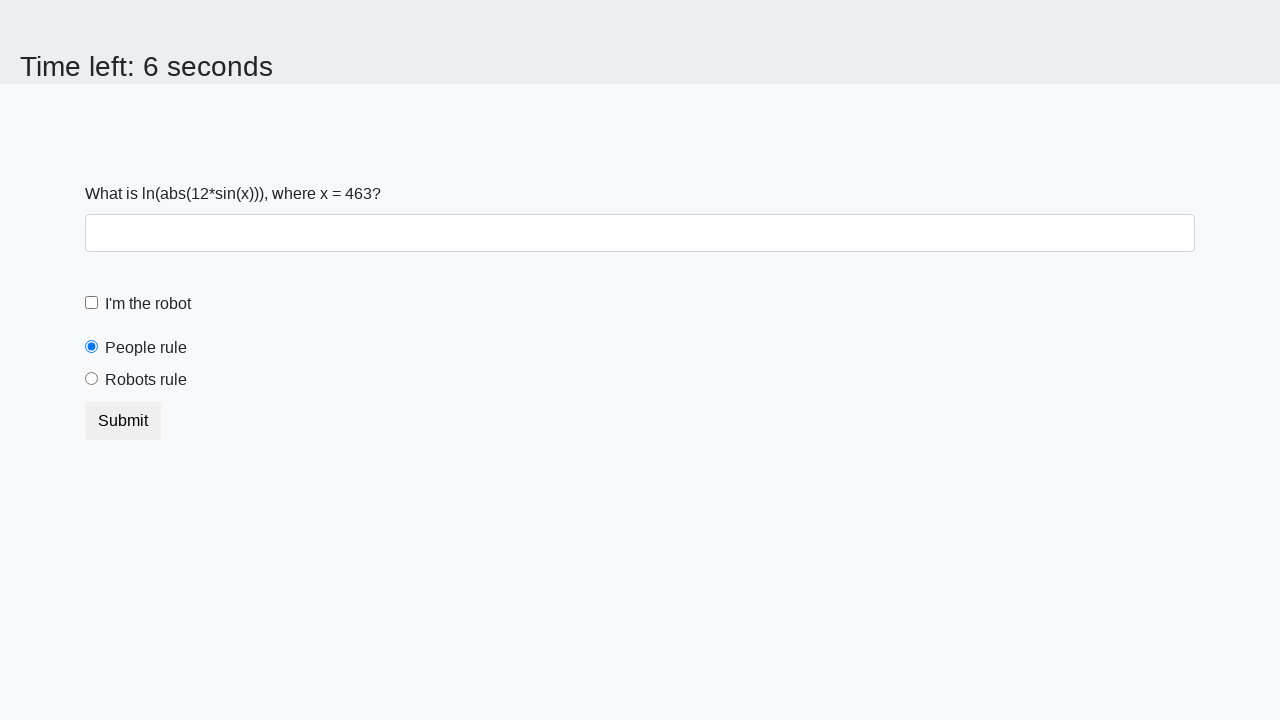

Located the input value element on the math challenge form
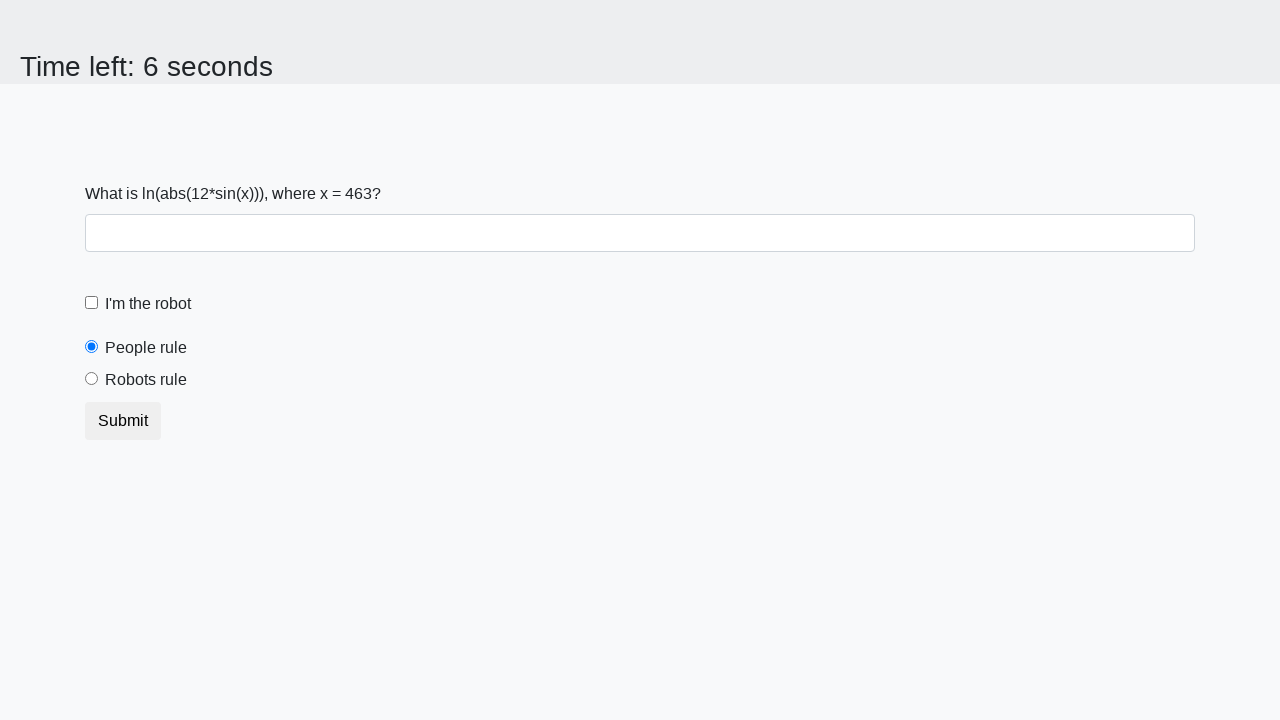

Read the x value from the page
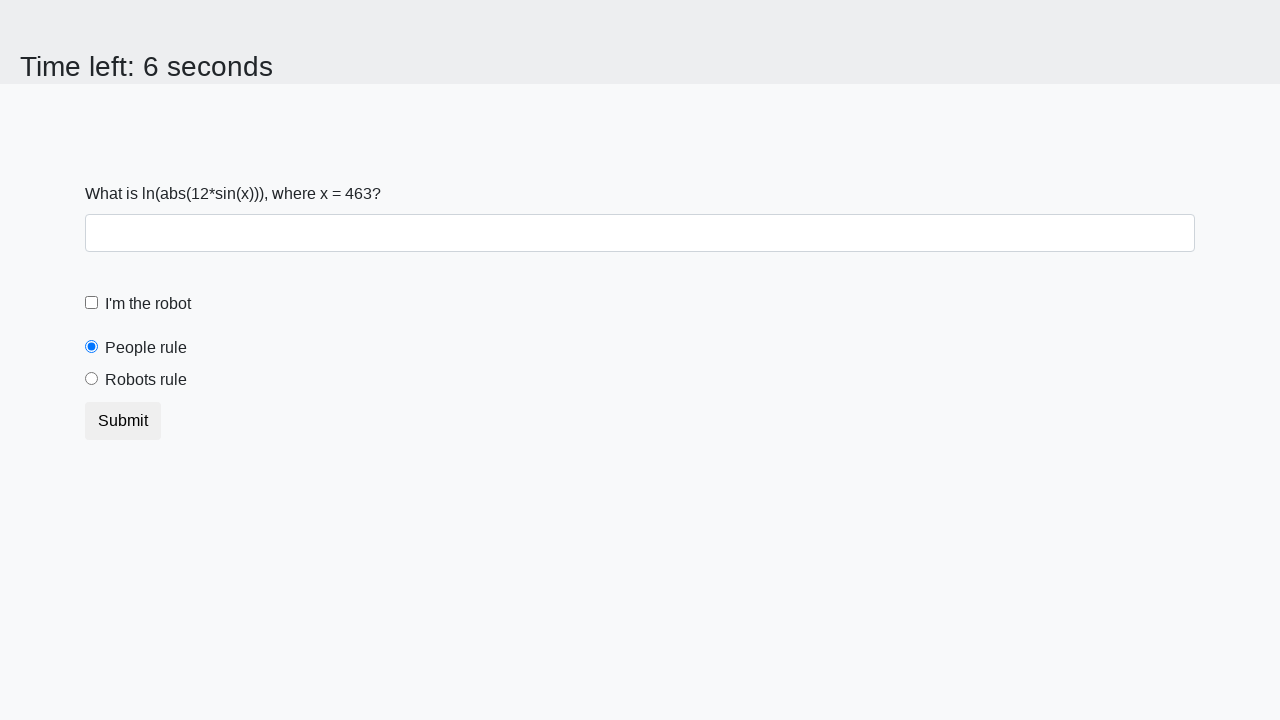

Calculated logarithmic formula result: y = 2.408921342918283
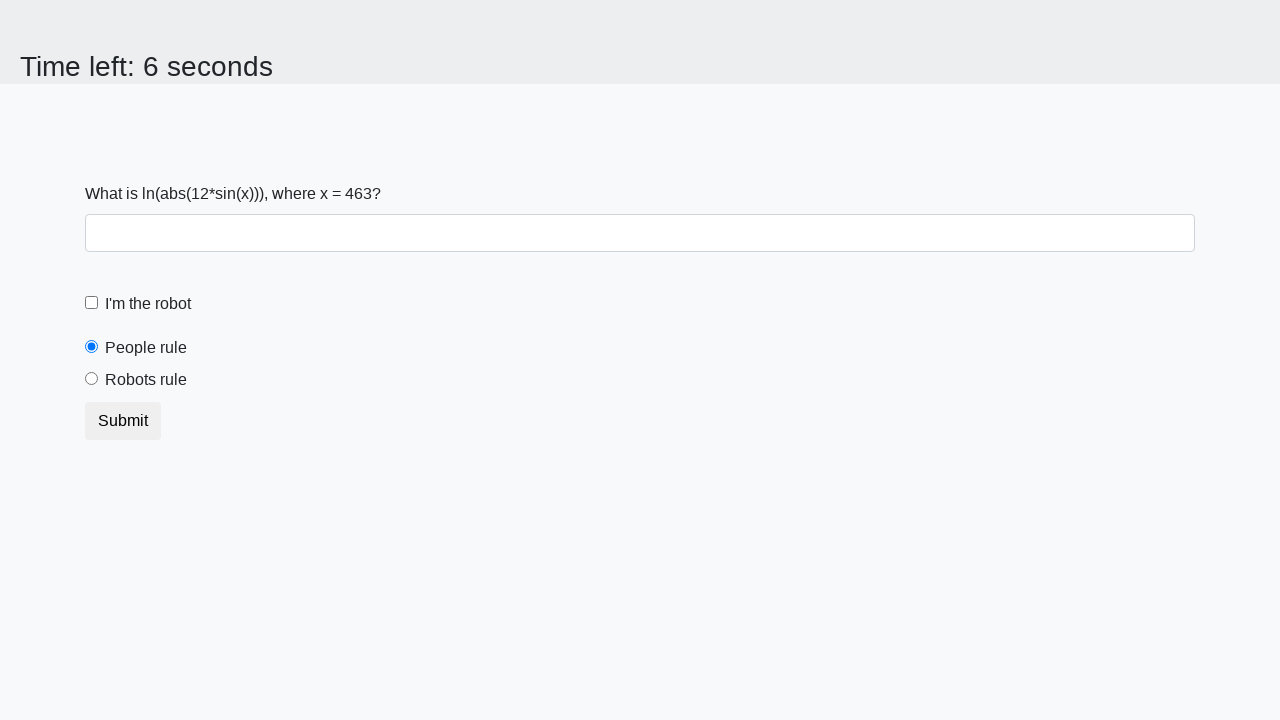

Filled in the calculated answer in the answer field on #answer
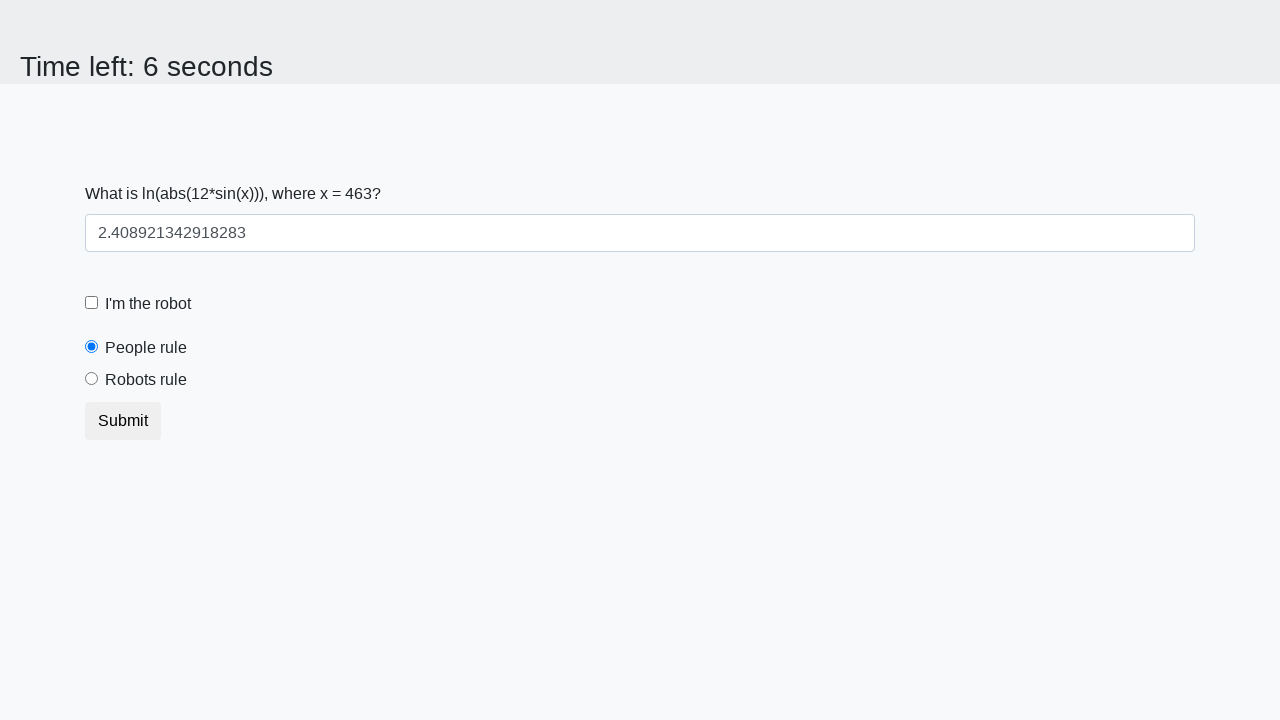

Checked the robot checkbox at (92, 303) on #robotCheckbox
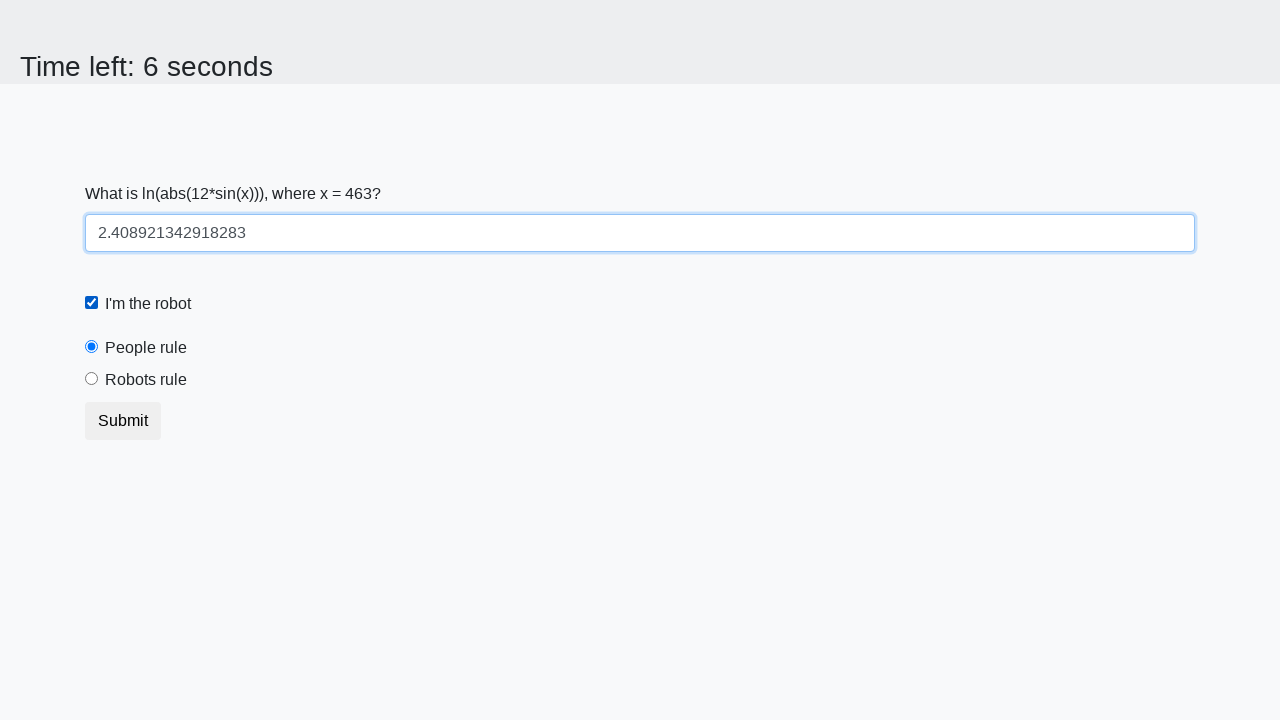

Checked the robots rule checkbox at (92, 379) on #robotsRule
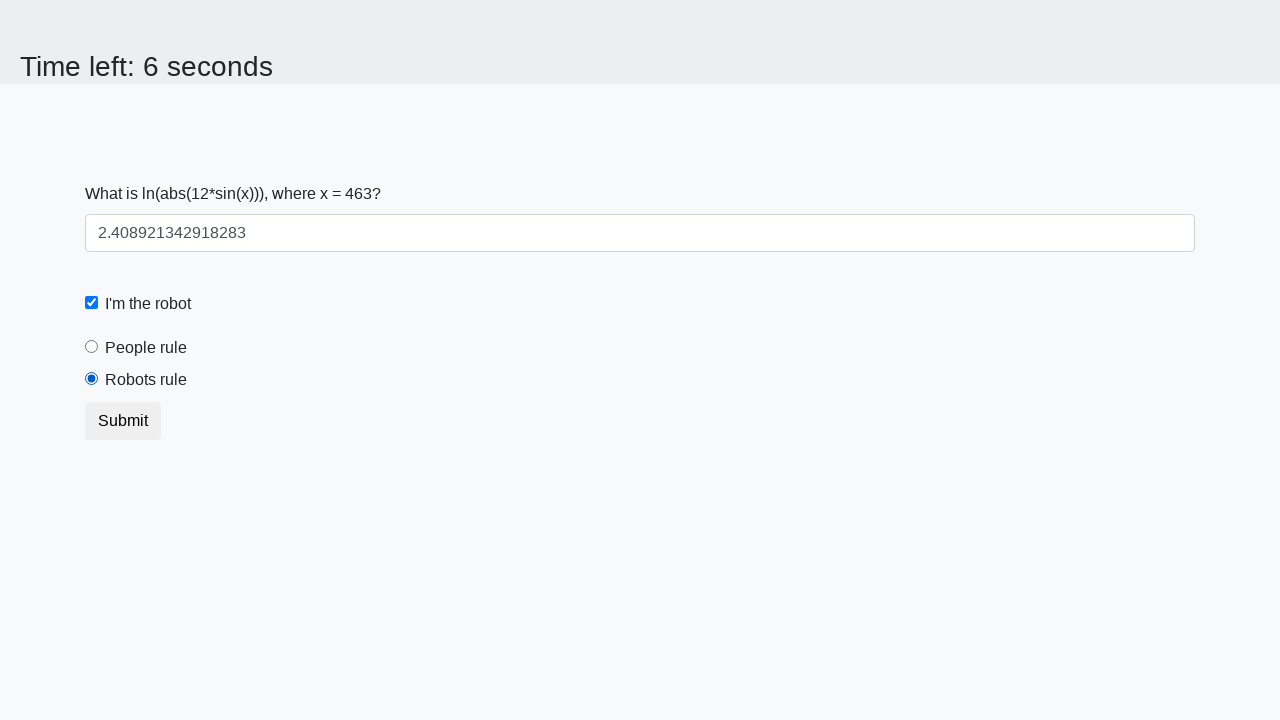

Clicked the submit button to submit the form at (123, 421) on button.btn
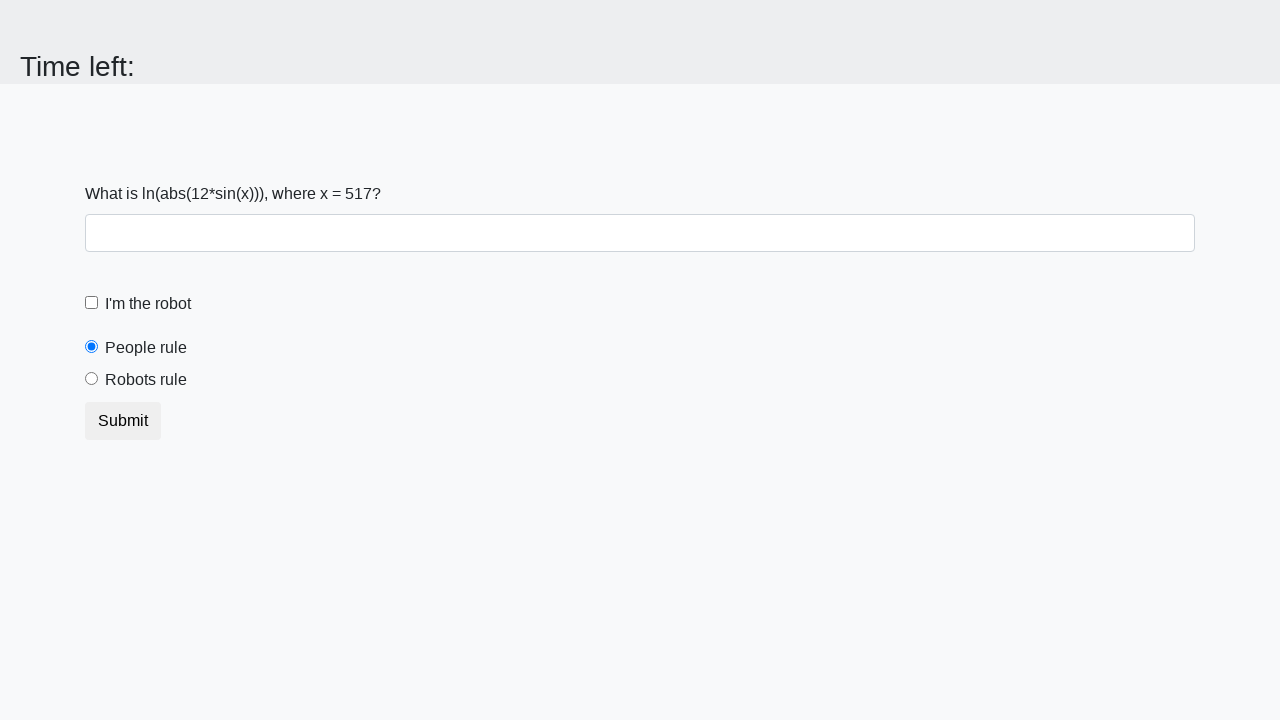

Waited for page to process form submission
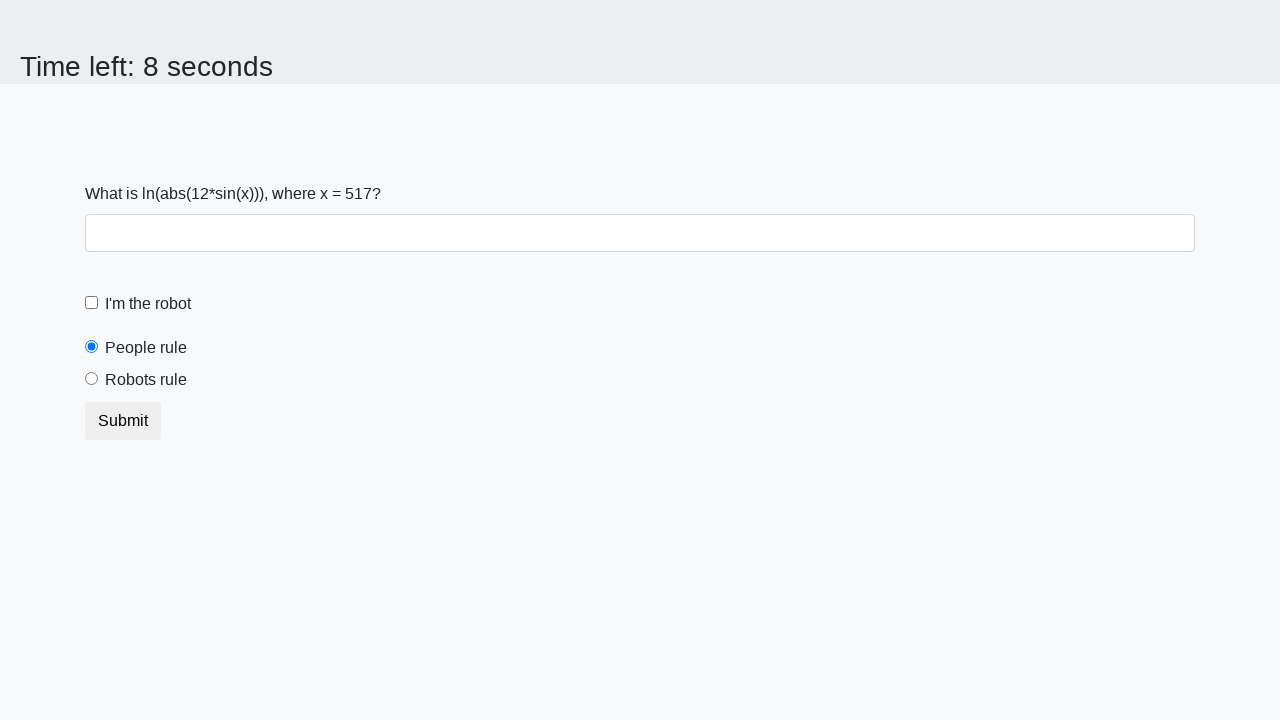

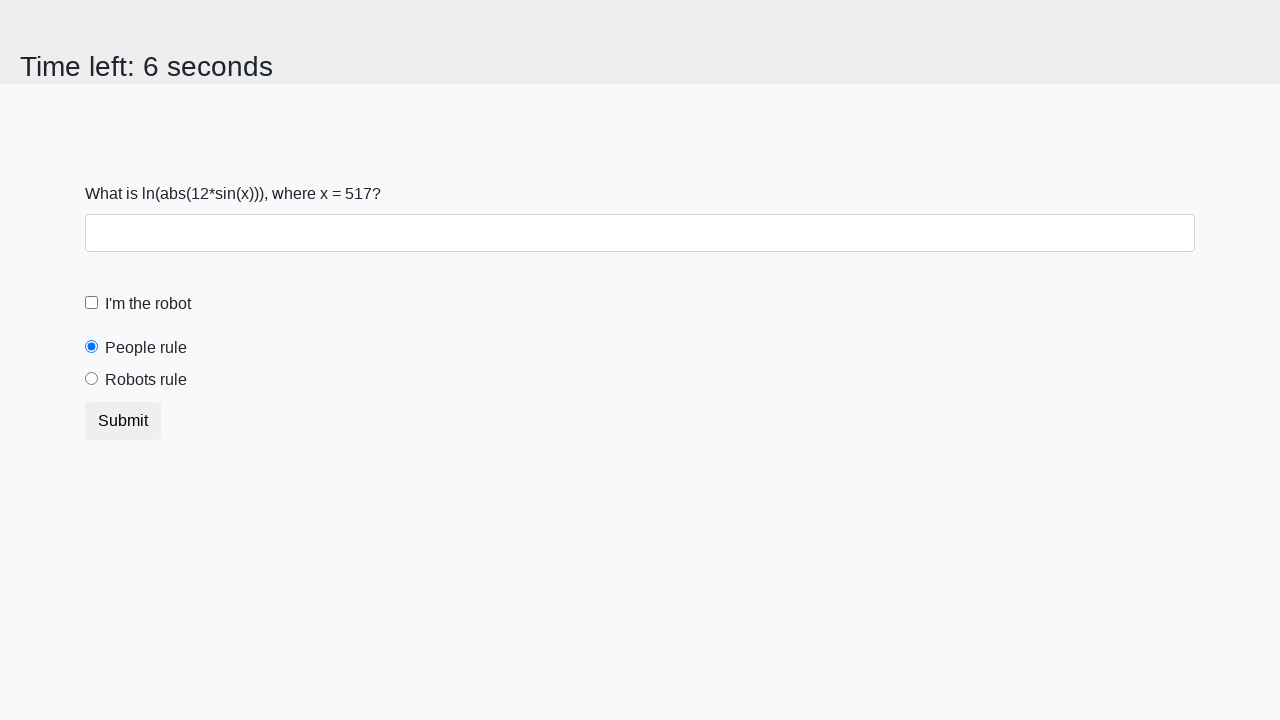